Tests search functionality with special symbols and verifies the system handles them appropriately

Starting URL: https://demo-opencart.com/index.php?route=common/home&language=en-gb

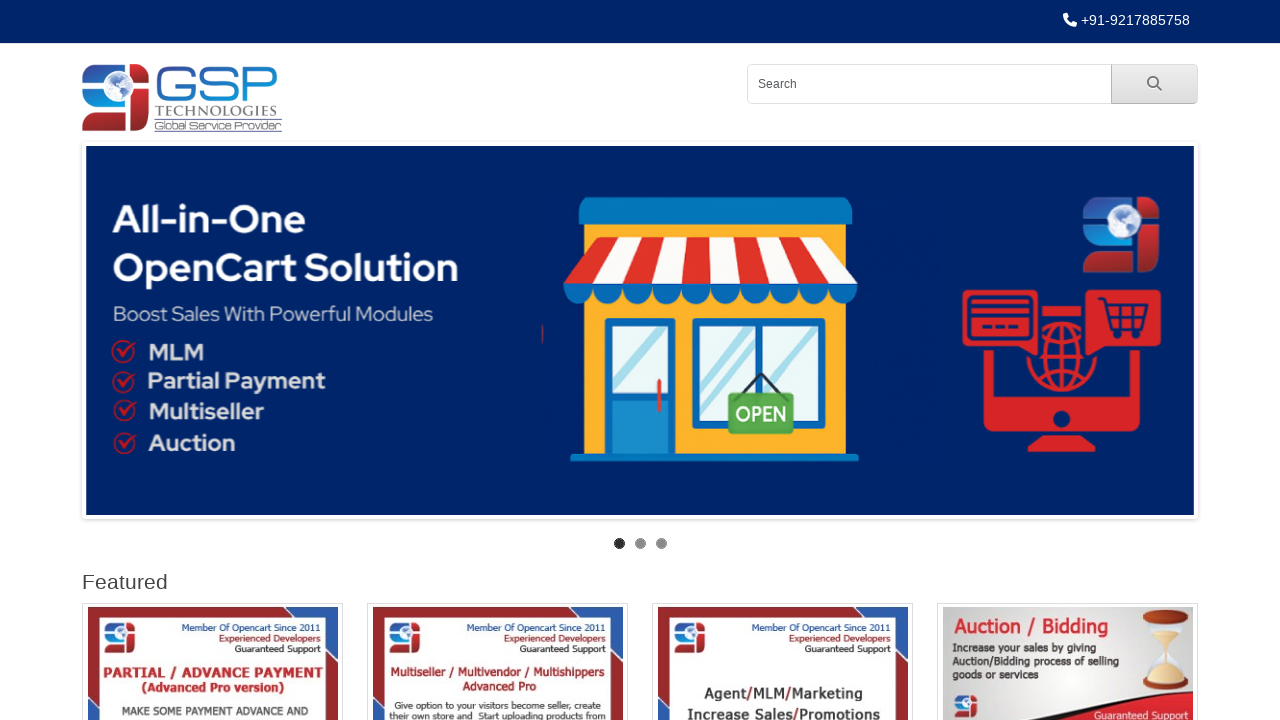

Filled search box with special symbols '!!@@mac!' on input[name='search']
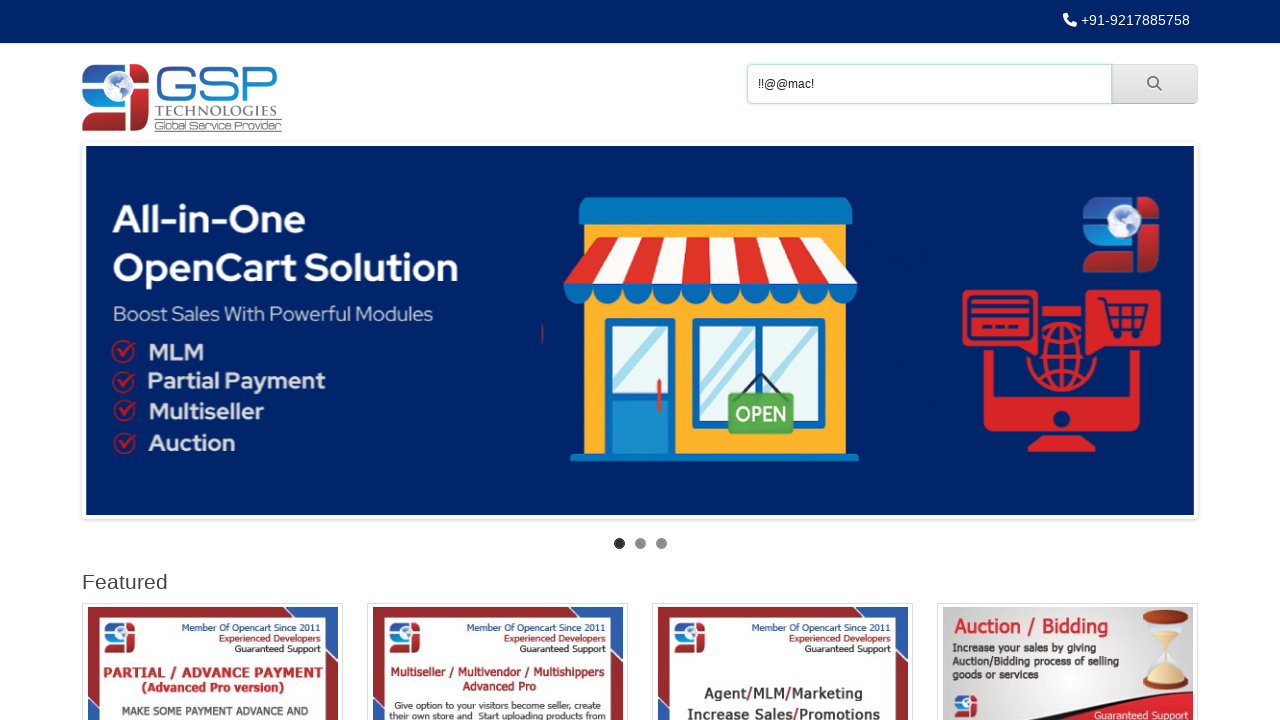

Pressed Enter to submit search with special symbols on input[name='search']
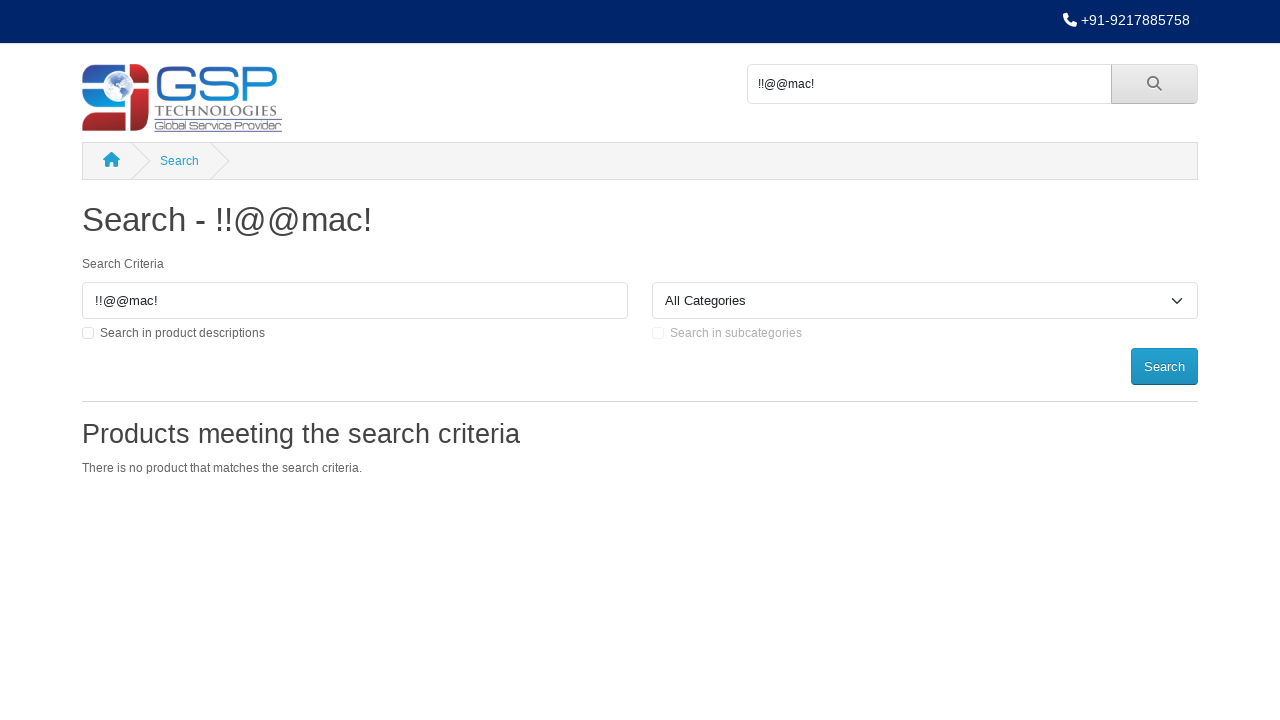

Search results content area loaded
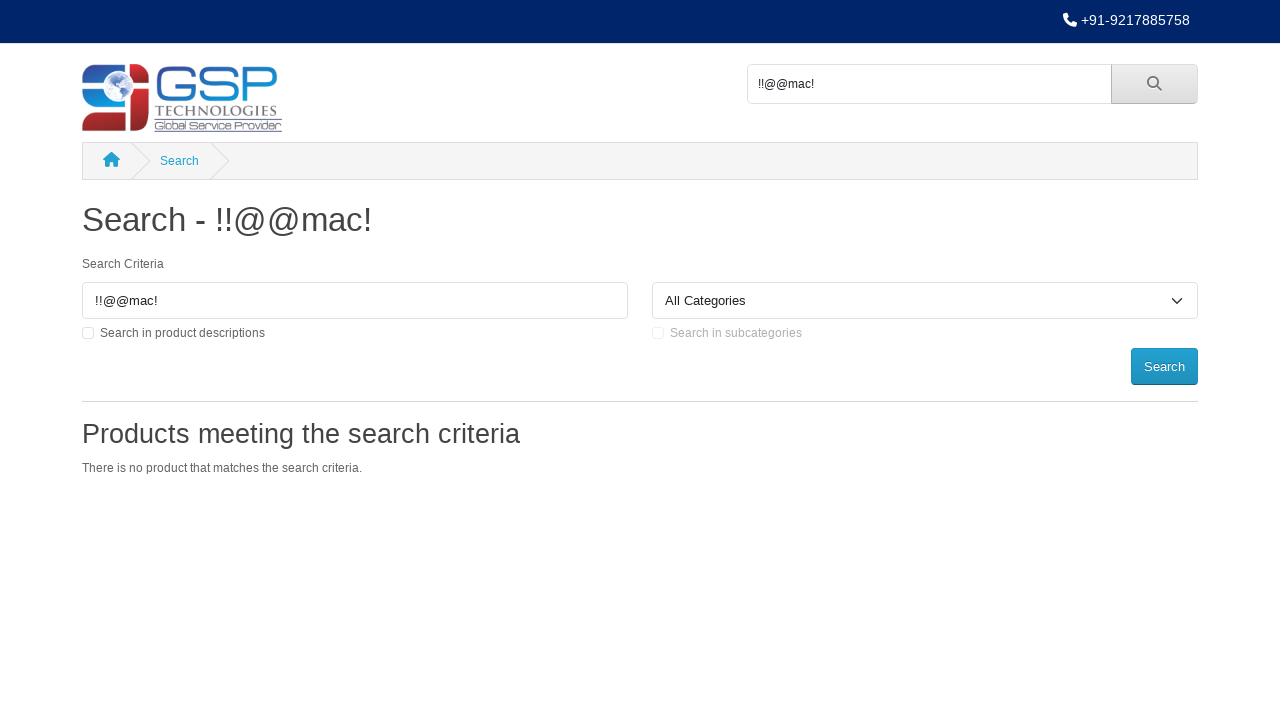

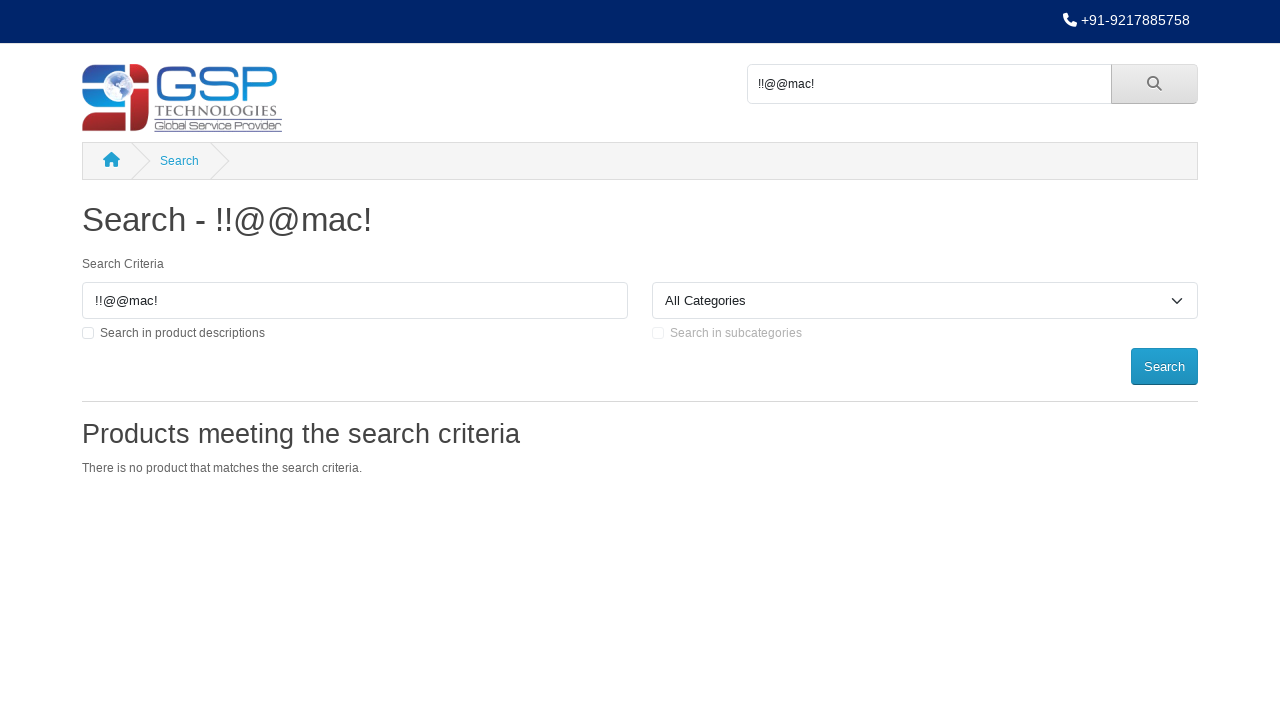